Tests a contact form samples page by filling in form fields (subject and name), clicking a radio button, and navigating through various contact form sample links in the sidebar.

Starting URL: https://www.mycontactform.com/samples.php

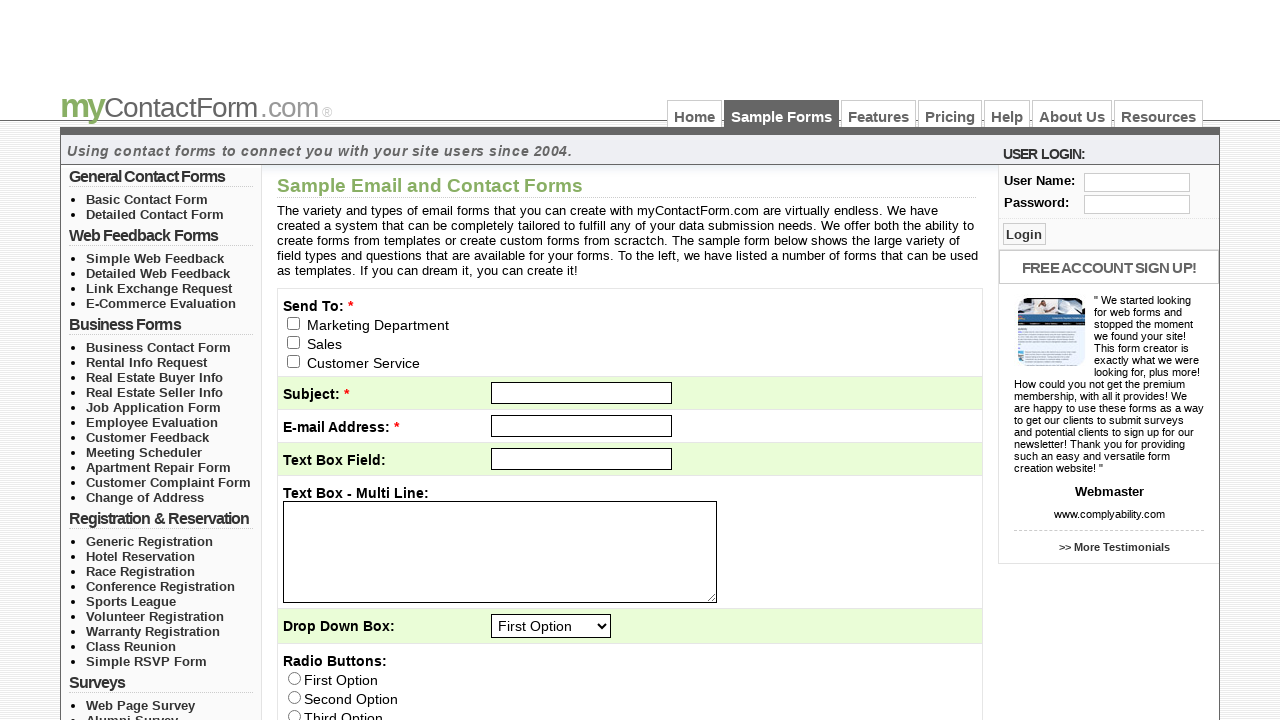

Filled subject field with 'Rokshana Yeasmin' on #subject
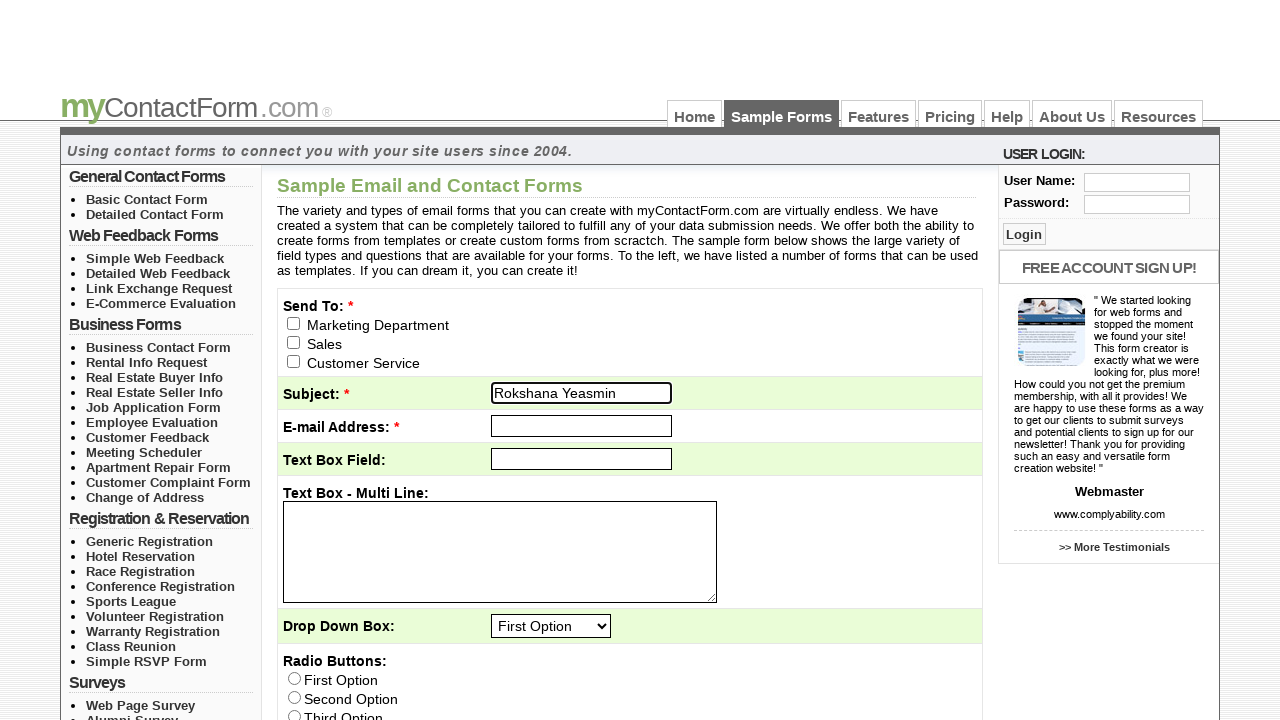

Filled name field with 'Diba' on input[name='q1']
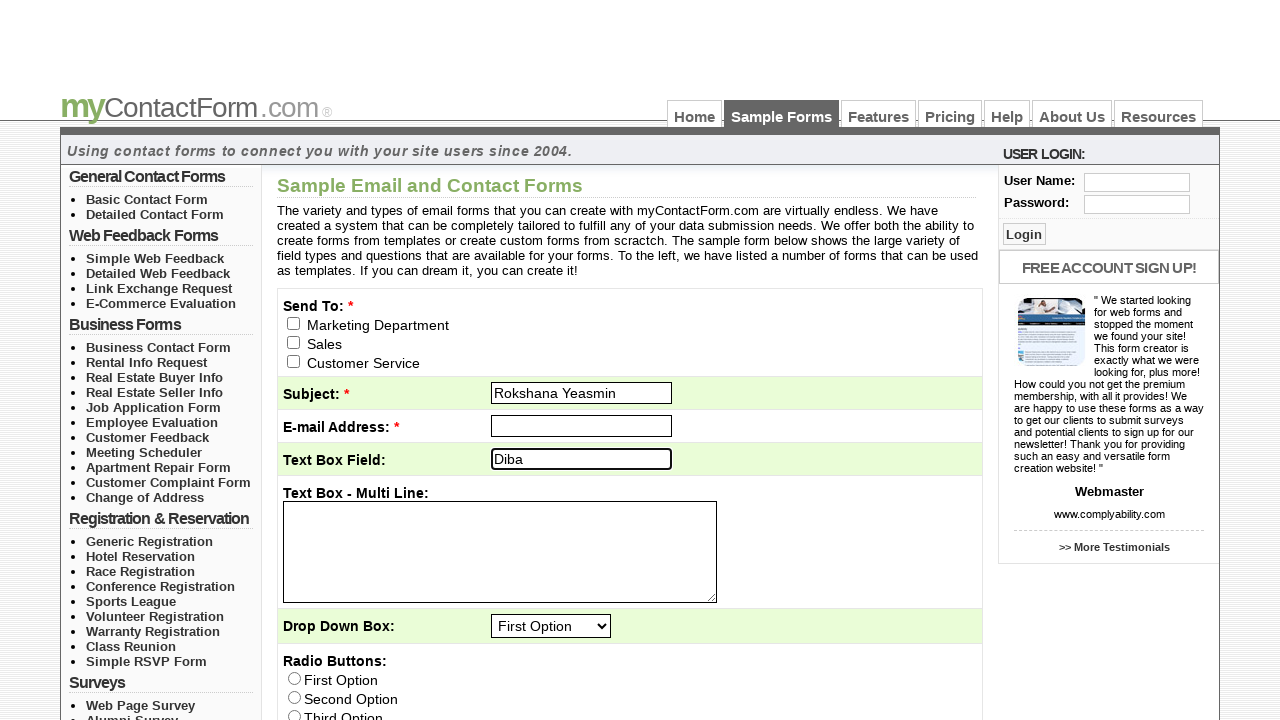

Clicked radio button with value 1 at (294, 342) on input[value='1']
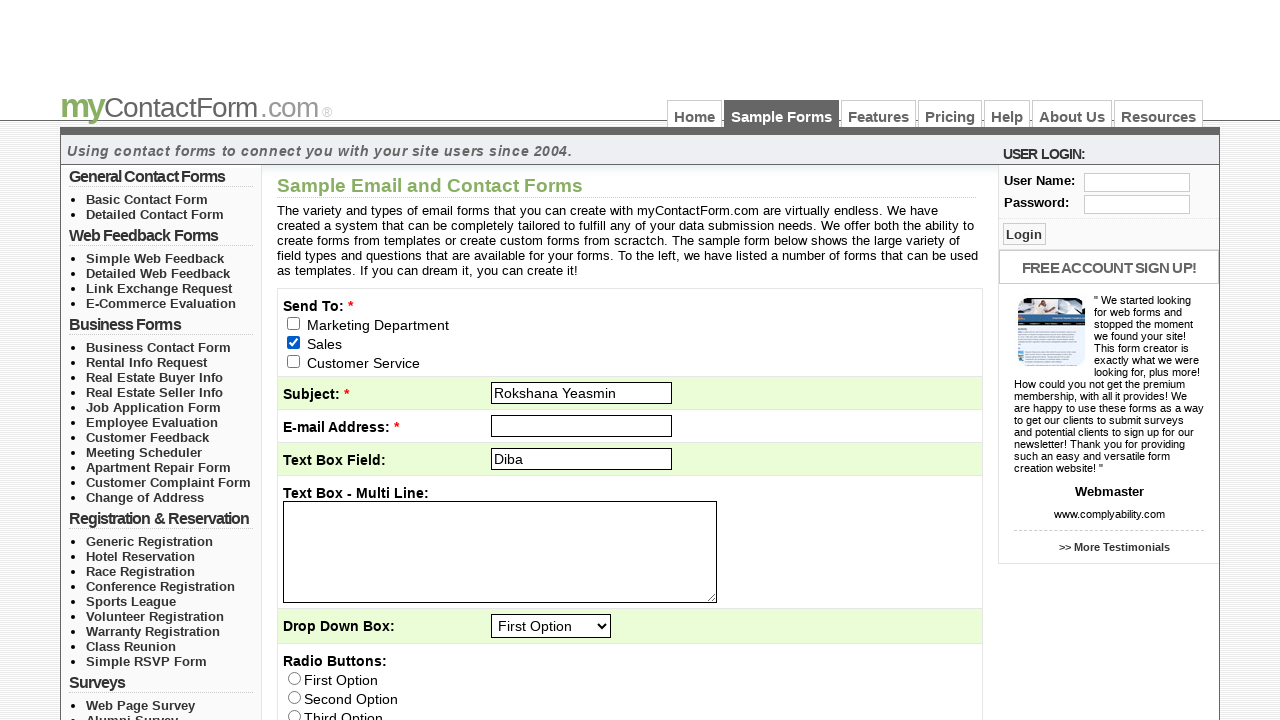

Clicked 'Basic Contact Form' link at (147, 199) on text=Basic Contact Form
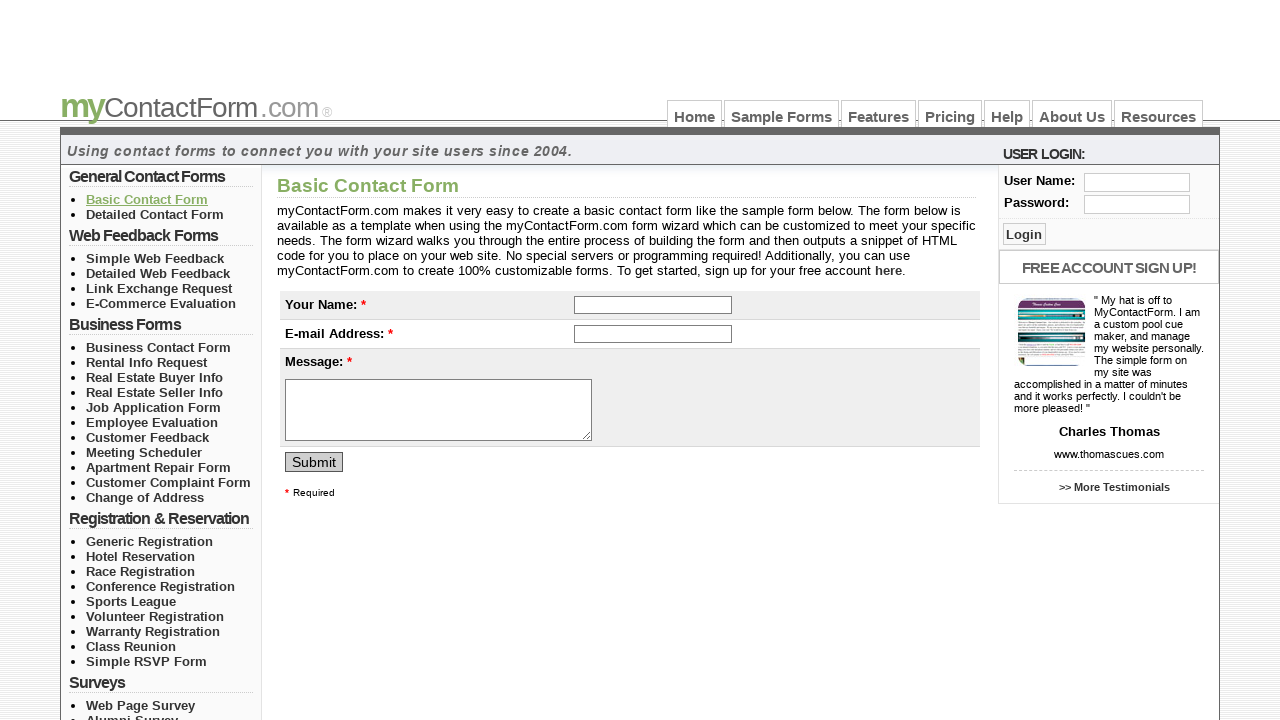

Clicked 'Detailed Contact Form' link at (155, 214) on text=Detailed Contact Form
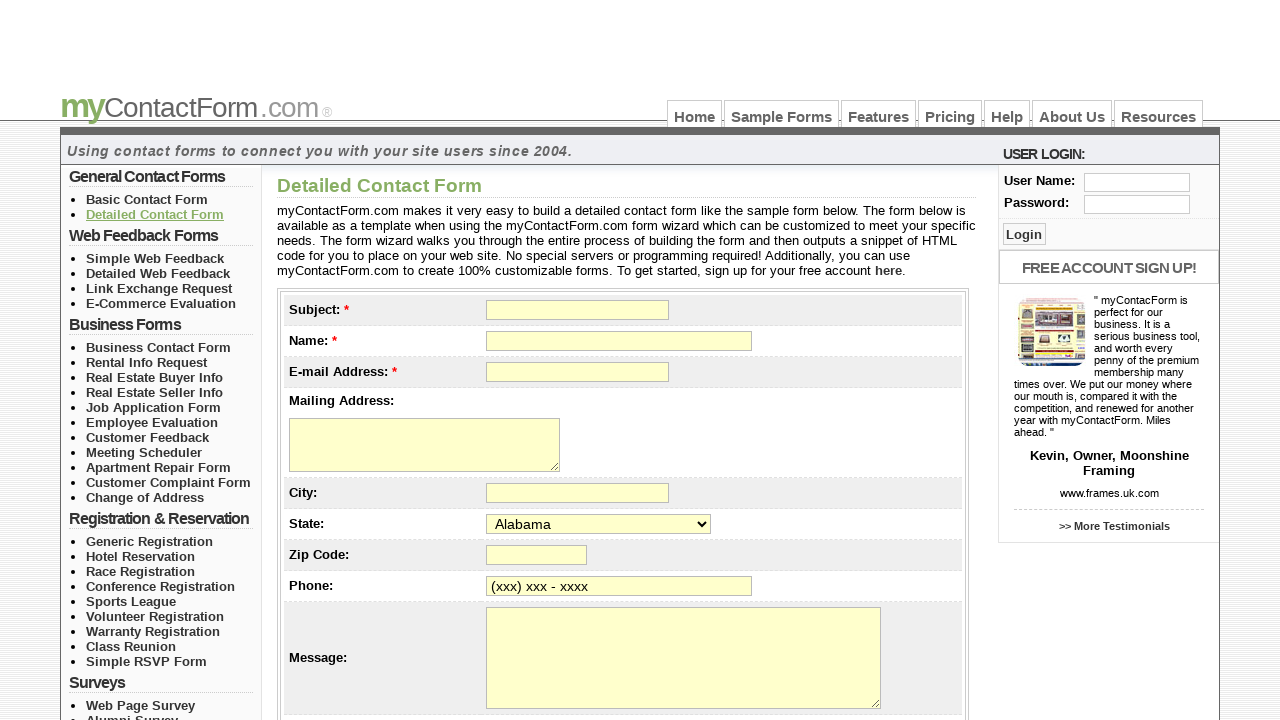

Clicked 'Simple Web Feedback' link at (155, 258) on text=Simple Web Feedback
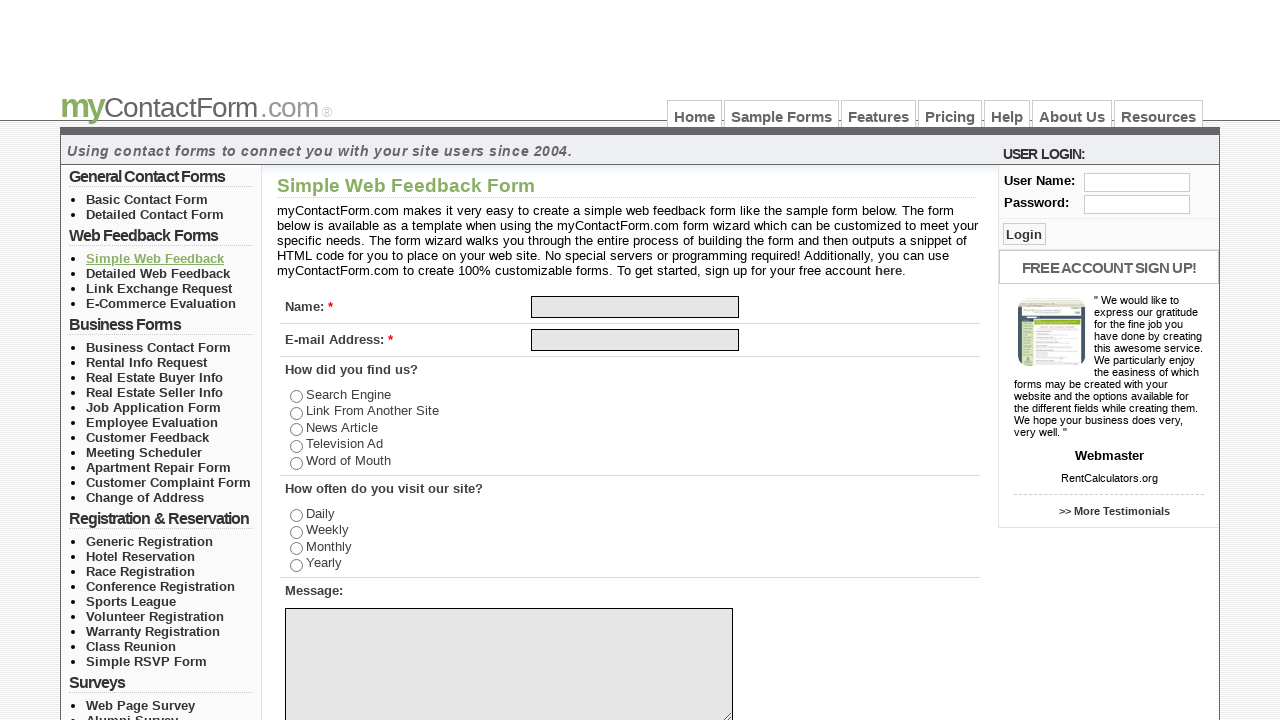

Waited 2000ms for page to load
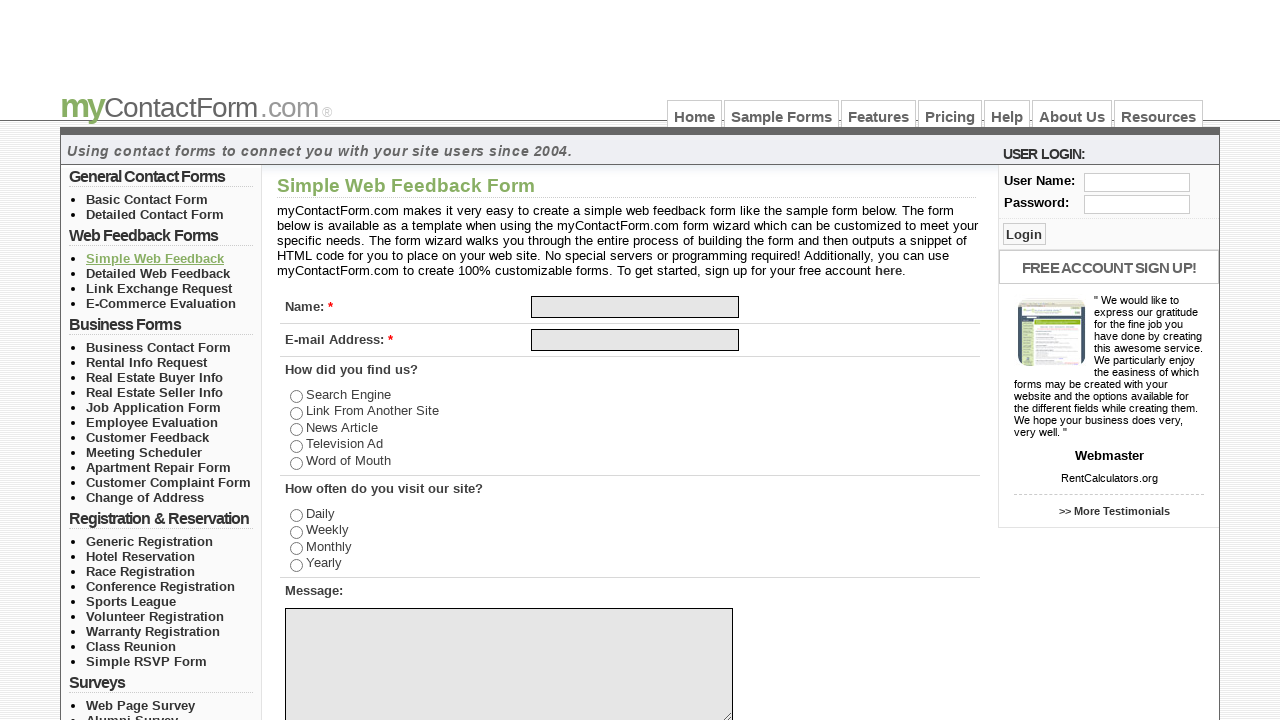

Clicked first section navigation link 1 of 2 at (147, 199) on //*[@id='left_col_top']/ul[1]/li[1]/a
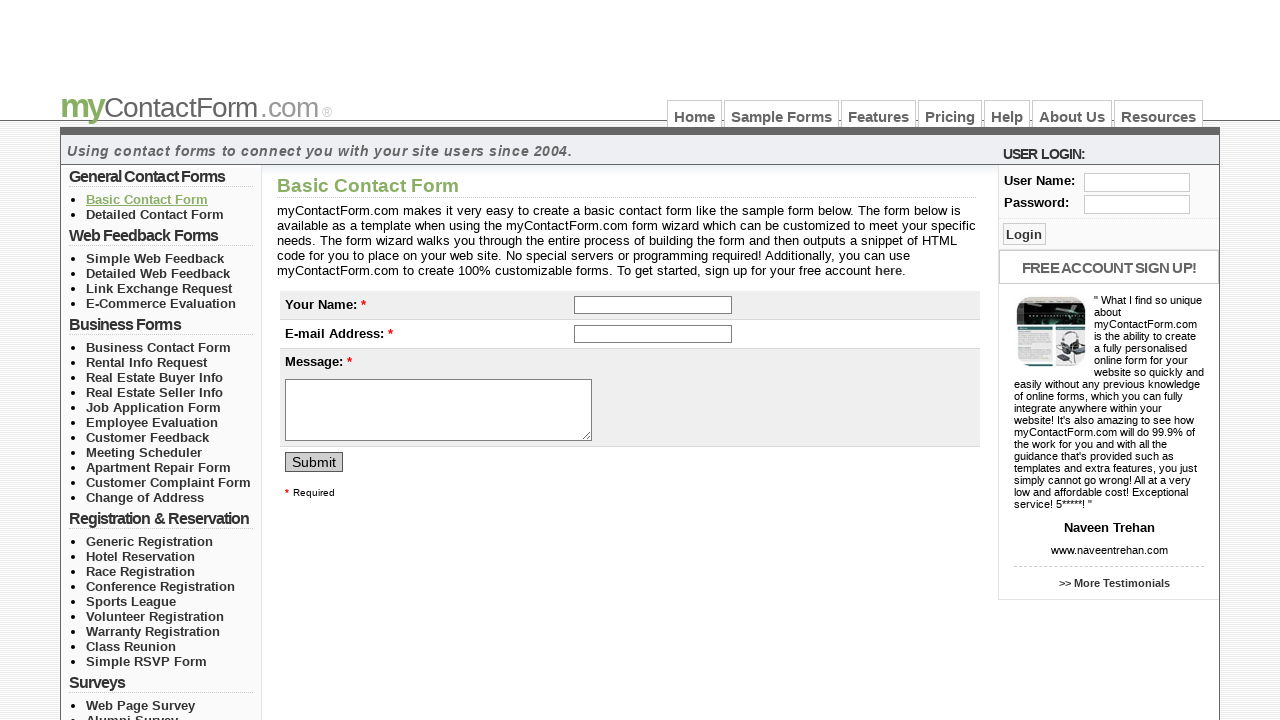

Page loaded after clicking first section link 1
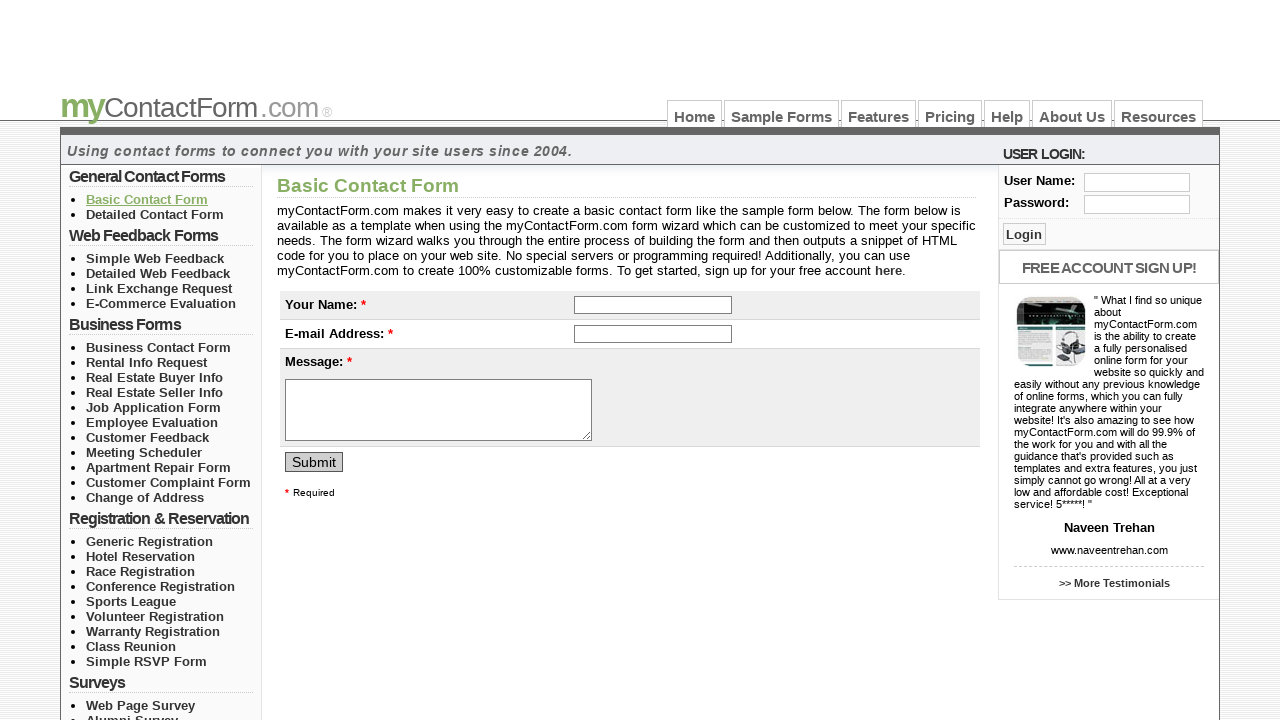

Clicked first section navigation link 2 of 2 at (155, 214) on //*[@id='left_col_top']/ul[1]/li[2]/a
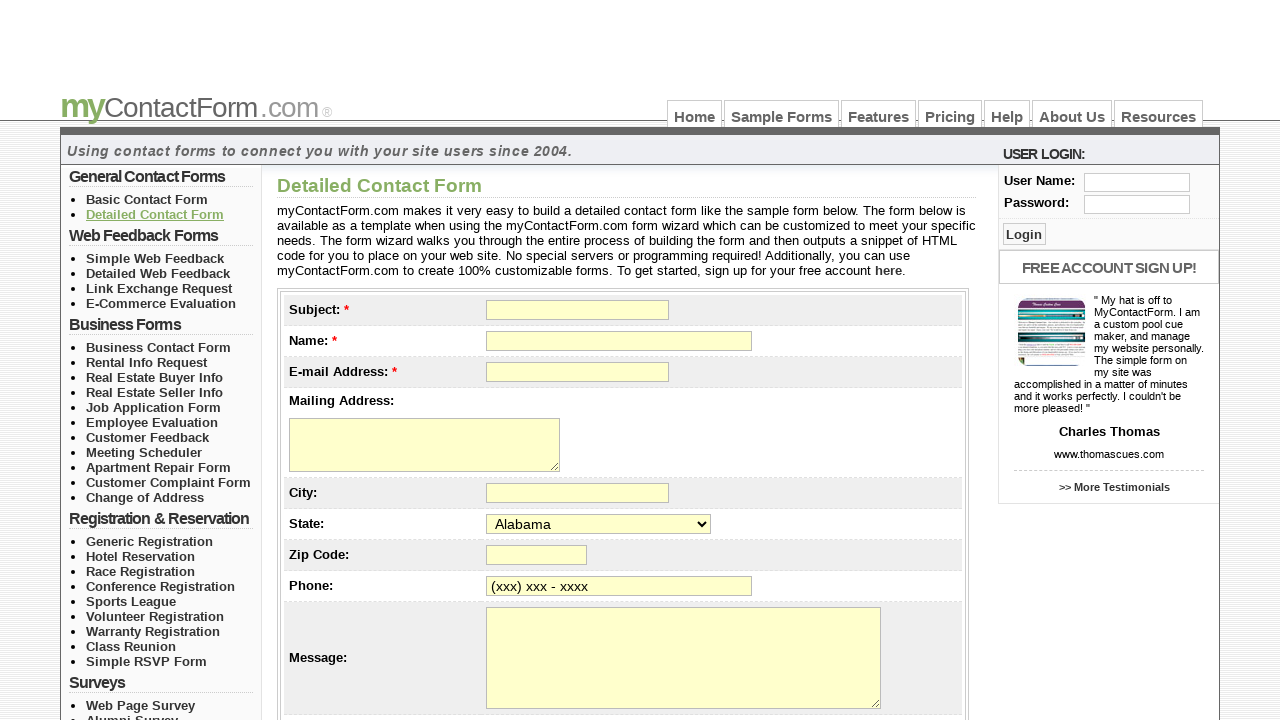

Page loaded after clicking first section link 2
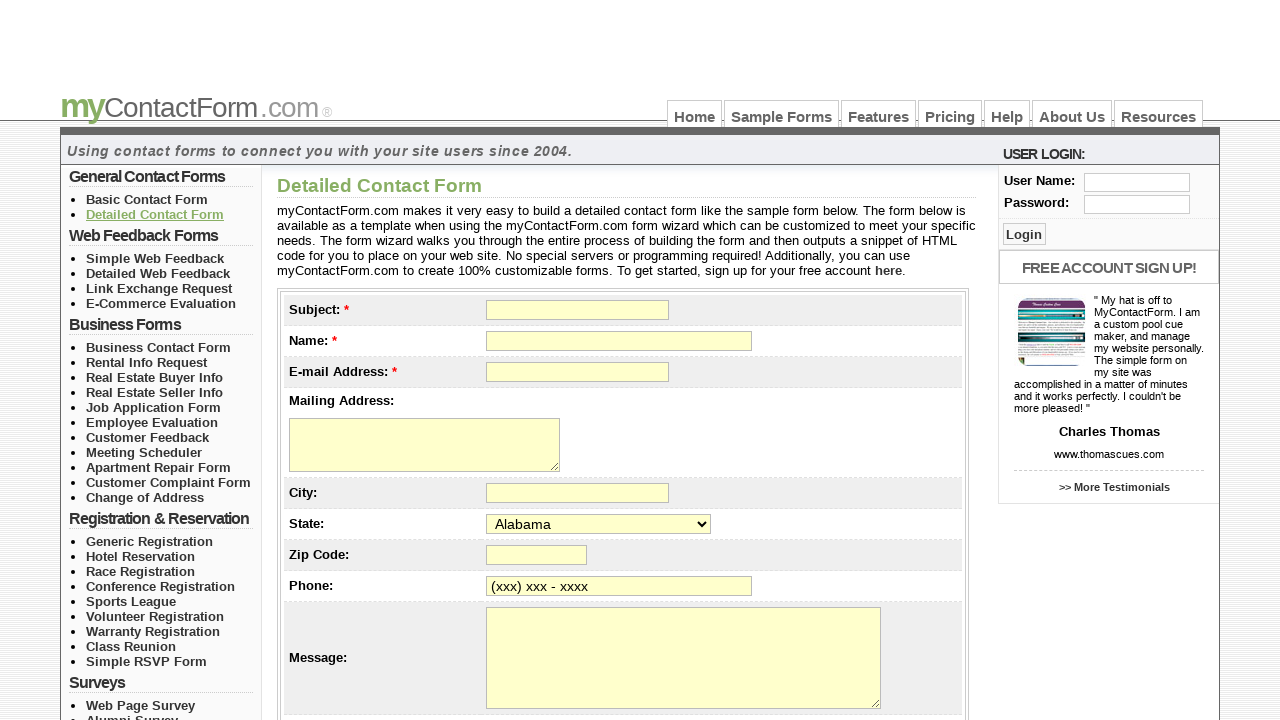

Clicked second section navigation link 1 of 4 at (155, 258) on //*[@id='left_col_top']/ul[2]/li[1]/a
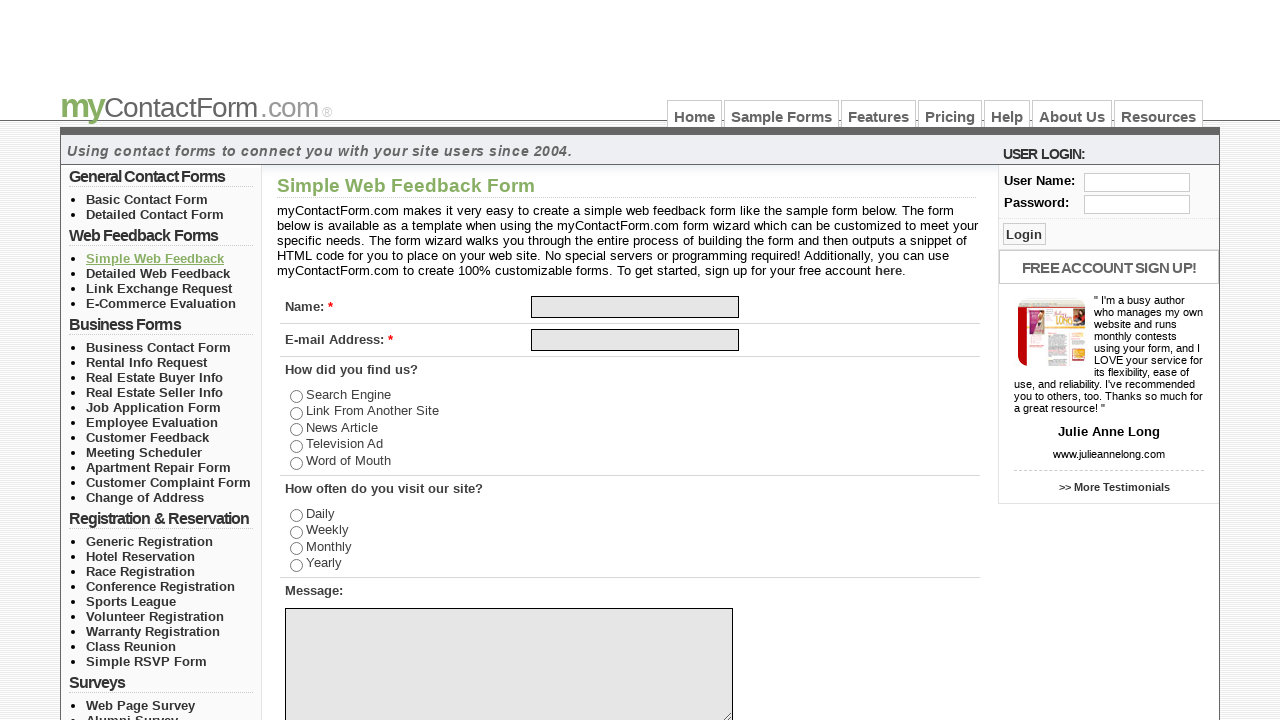

Page loaded after clicking second section link 1
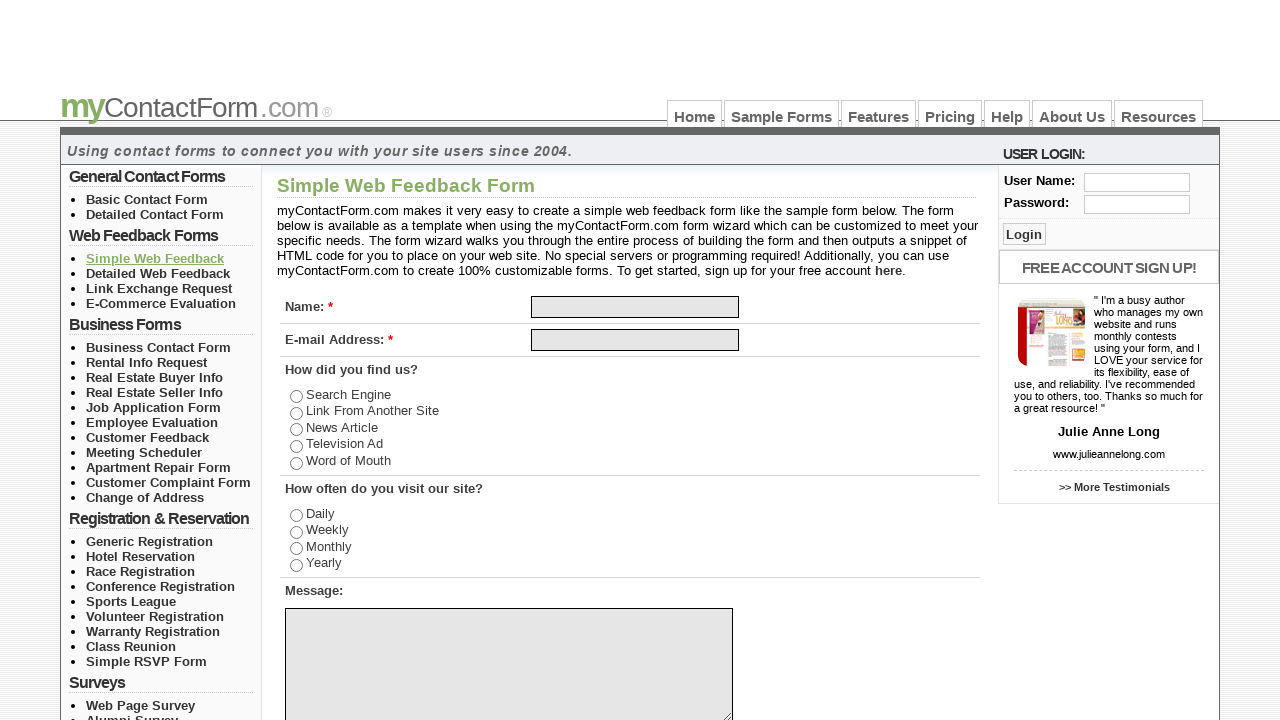

Clicked second section navigation link 2 of 4 at (158, 273) on //*[@id='left_col_top']/ul[2]/li[2]/a
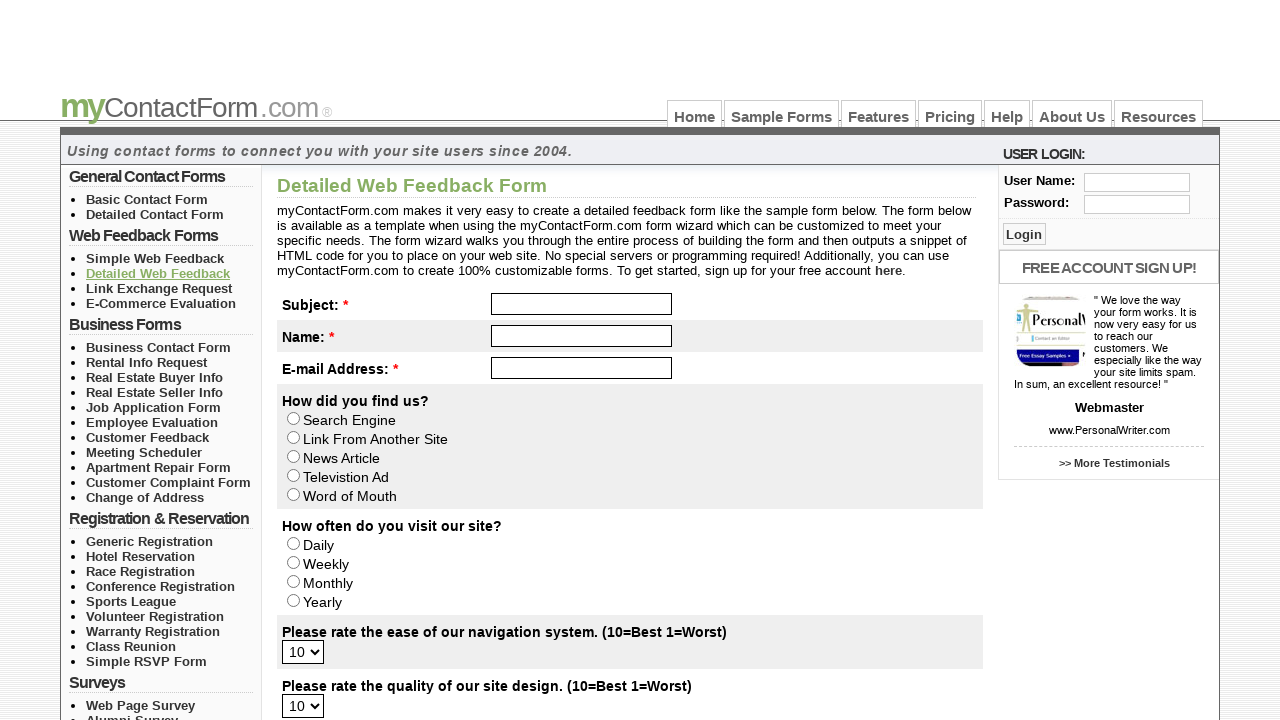

Page loaded after clicking second section link 2
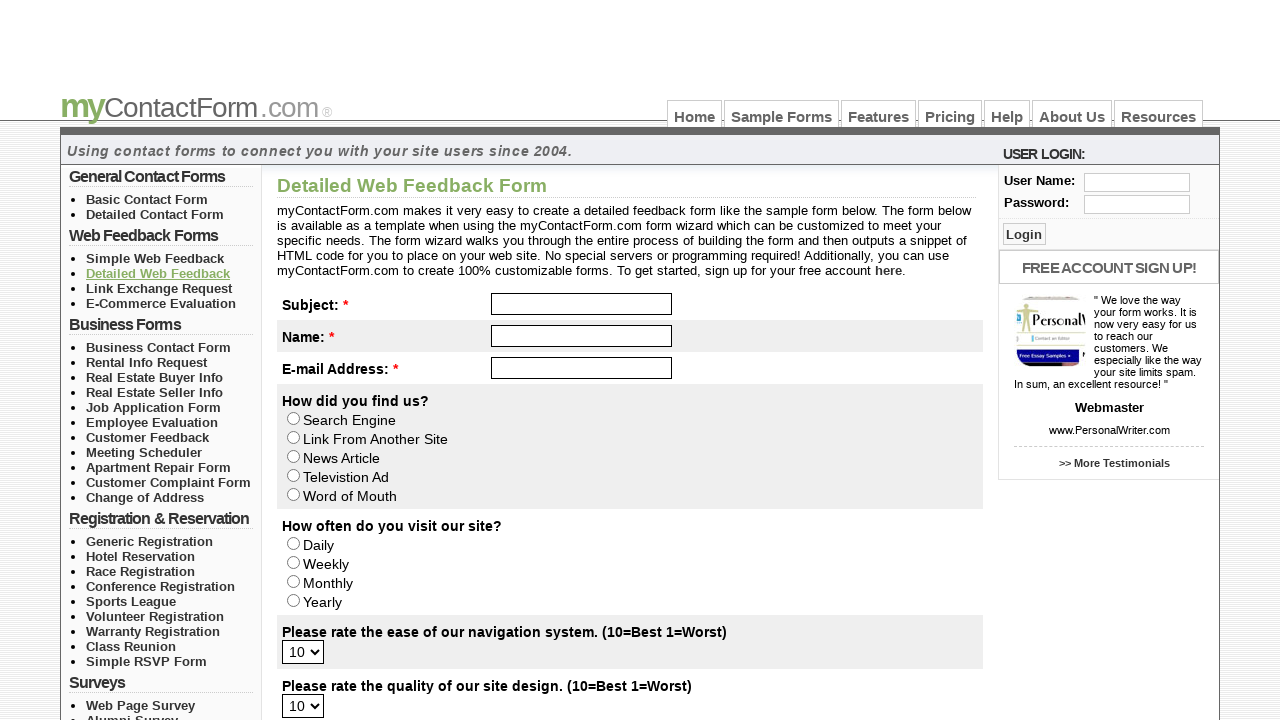

Clicked second section navigation link 3 of 4 at (159, 288) on //*[@id='left_col_top']/ul[2]/li[3]/a
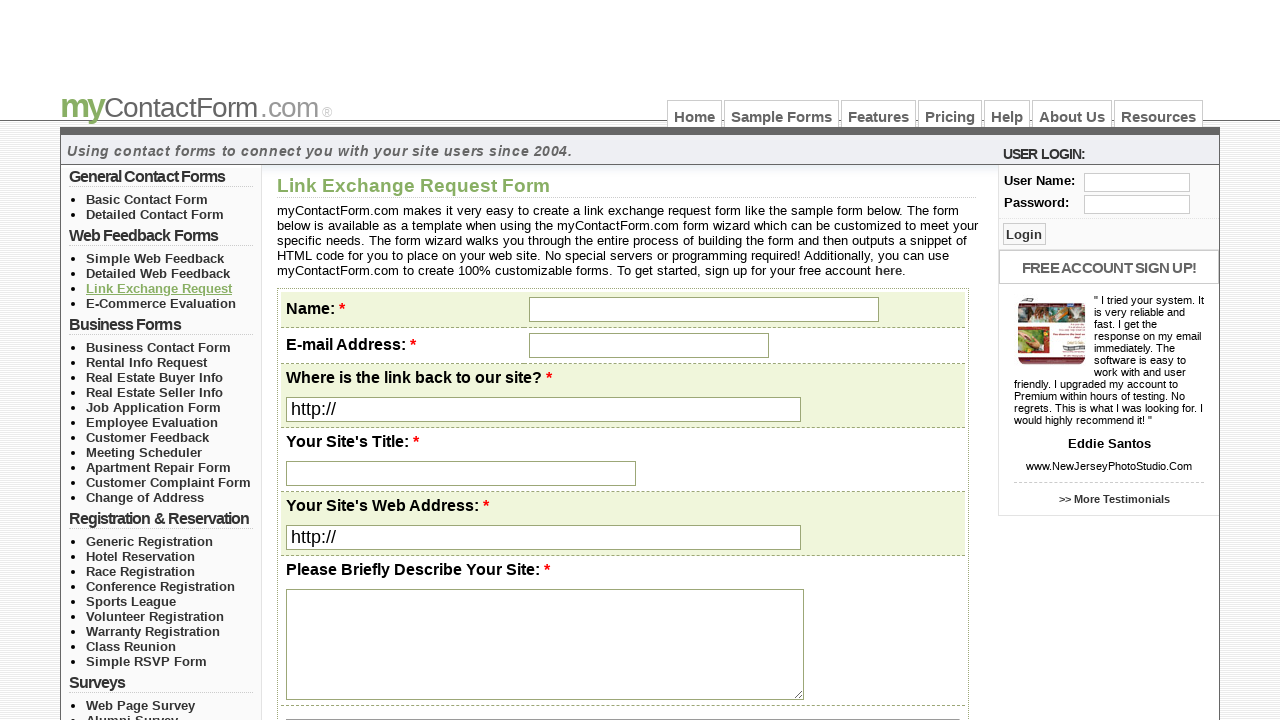

Page loaded after clicking second section link 3
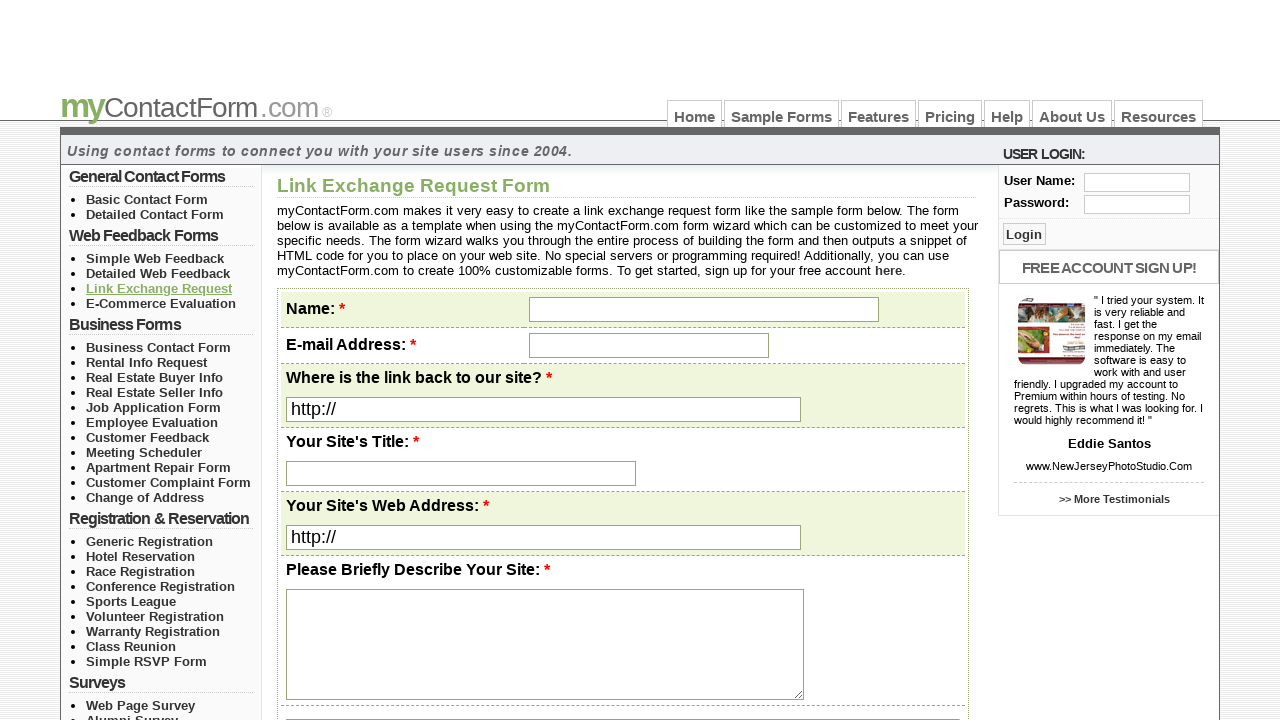

Clicked second section navigation link 4 of 4 at (161, 303) on //*[@id='left_col_top']/ul[2]/li[4]/a
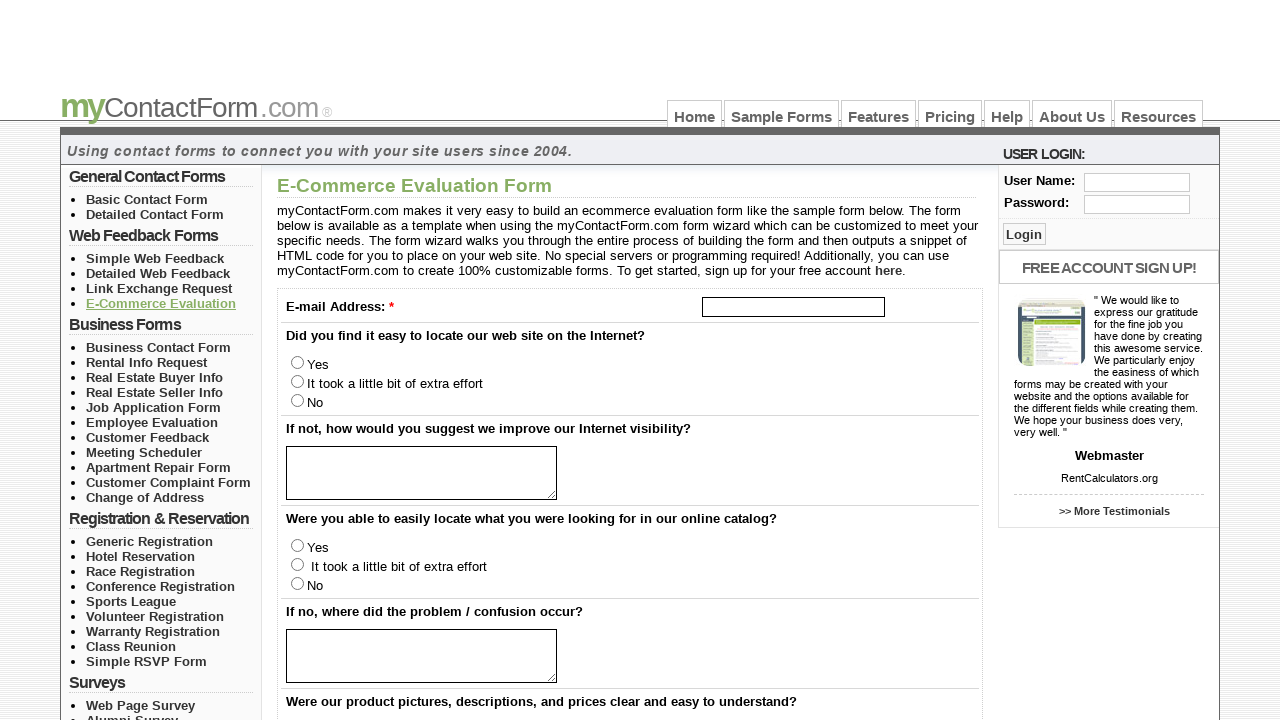

Page loaded after clicking second section link 4
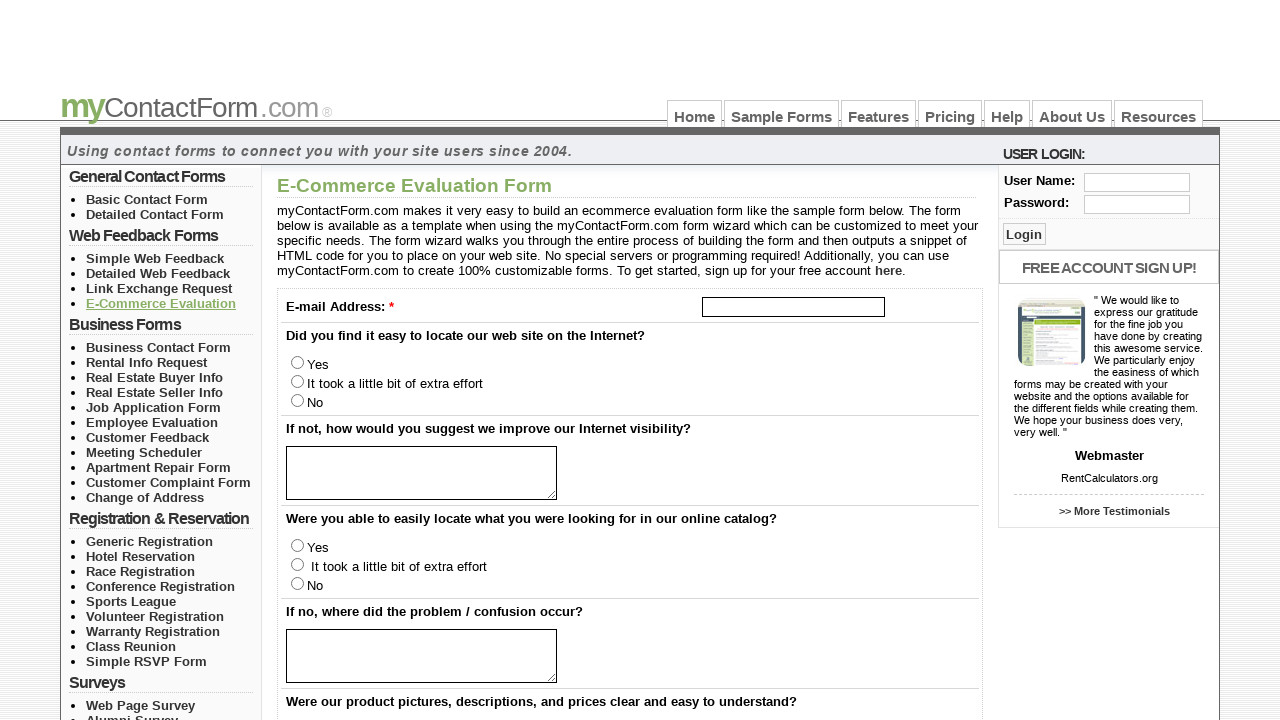

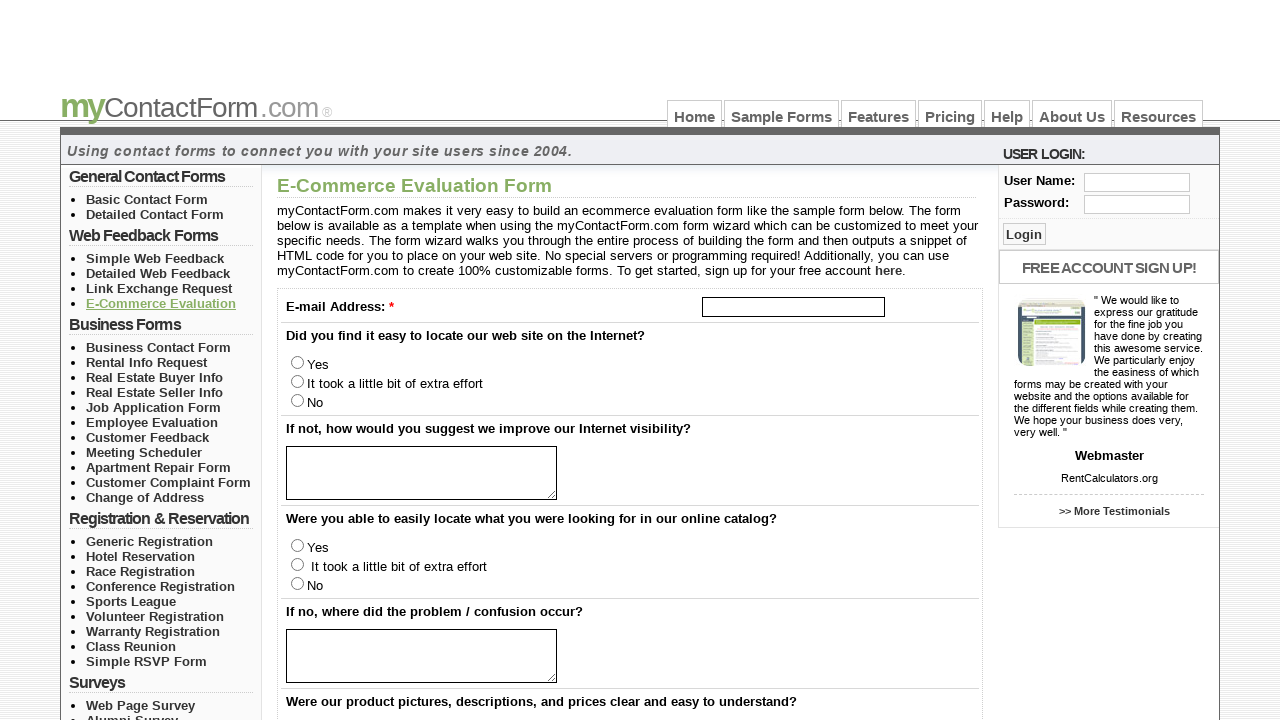